Tests hover functionality by hovering over an avatar image and verifying that additional user information (caption) becomes visible.

Starting URL: http://the-internet.herokuapp.com/hovers

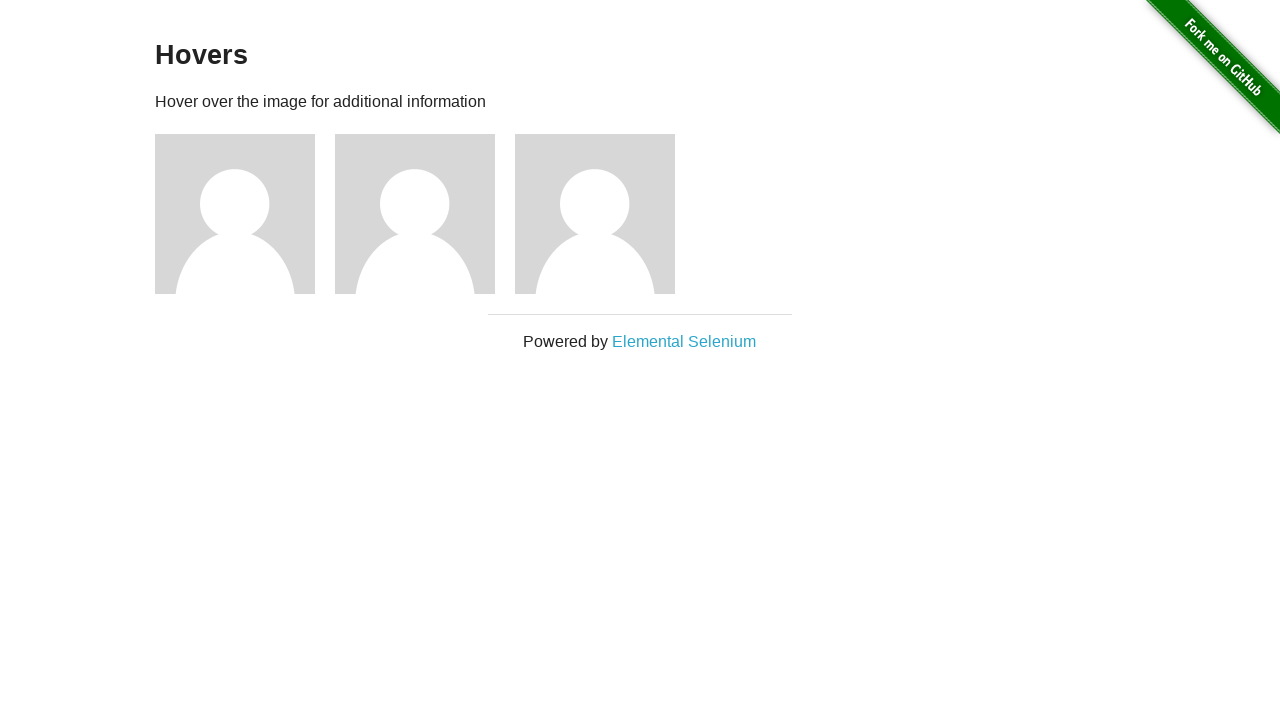

Located the first avatar figure element
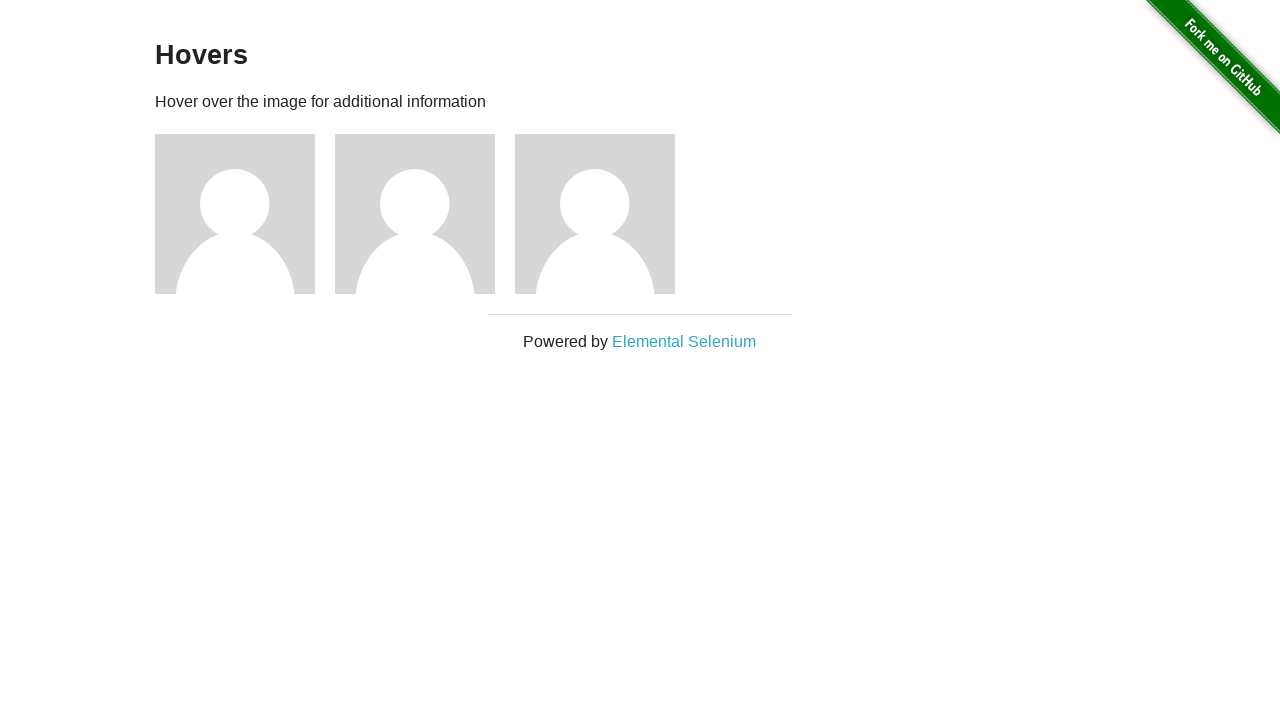

Hovered over the avatar image at (245, 214) on .figure >> nth=0
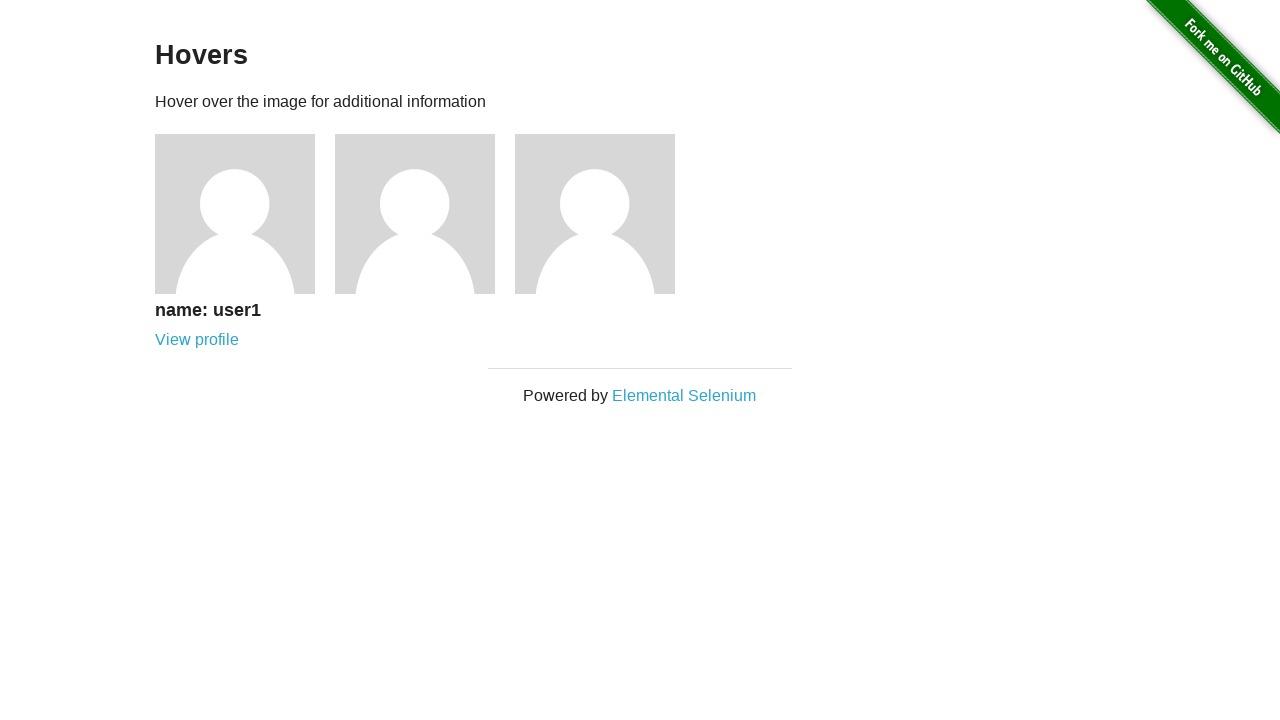

Located the caption element
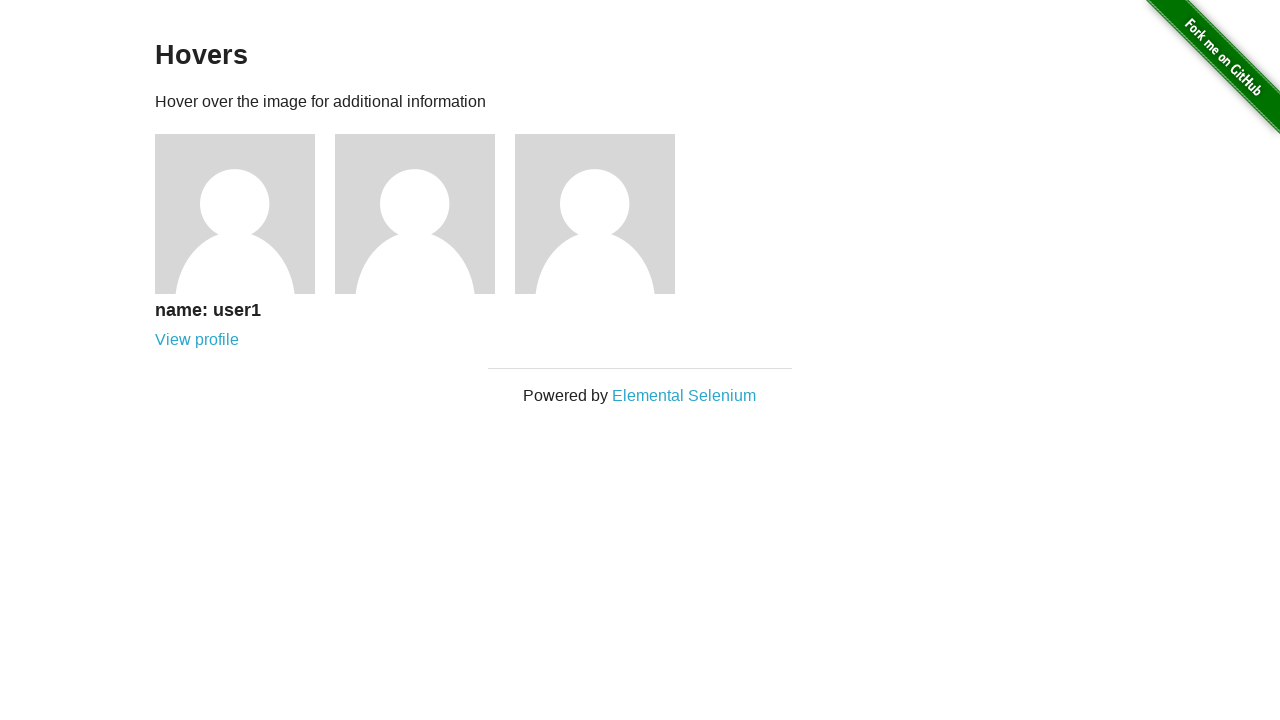

Verified that caption is visible after hover
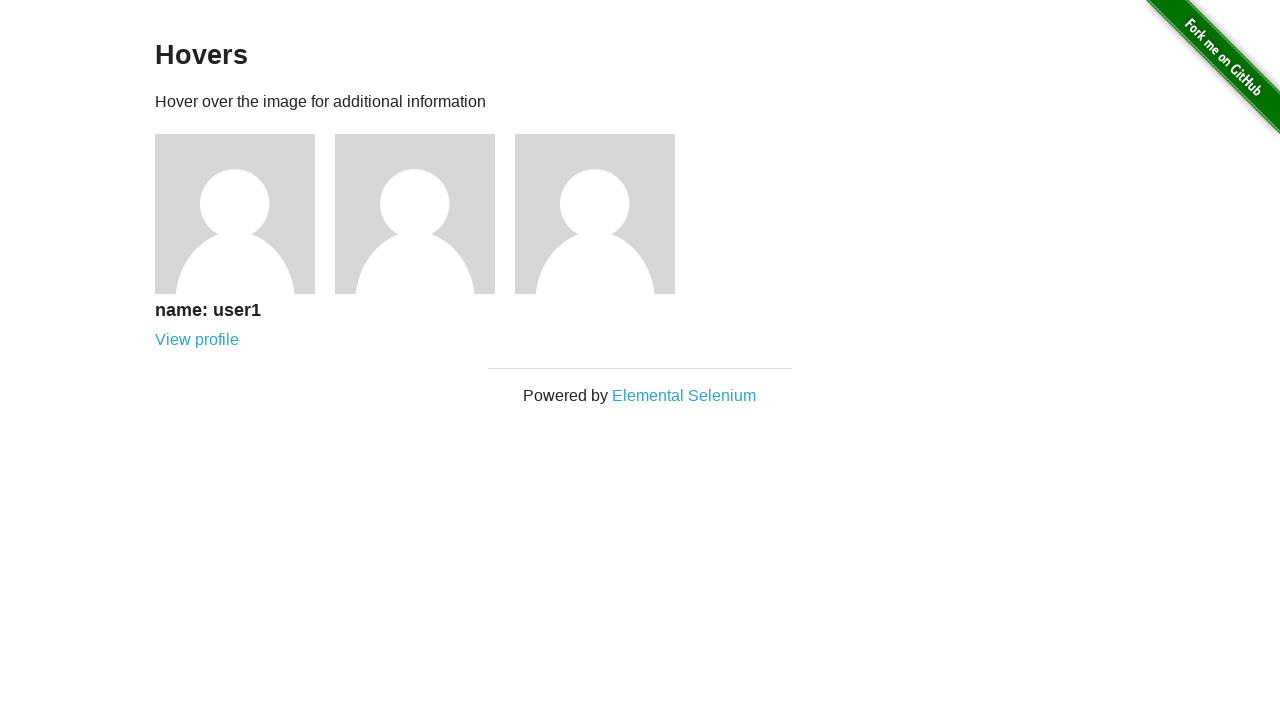

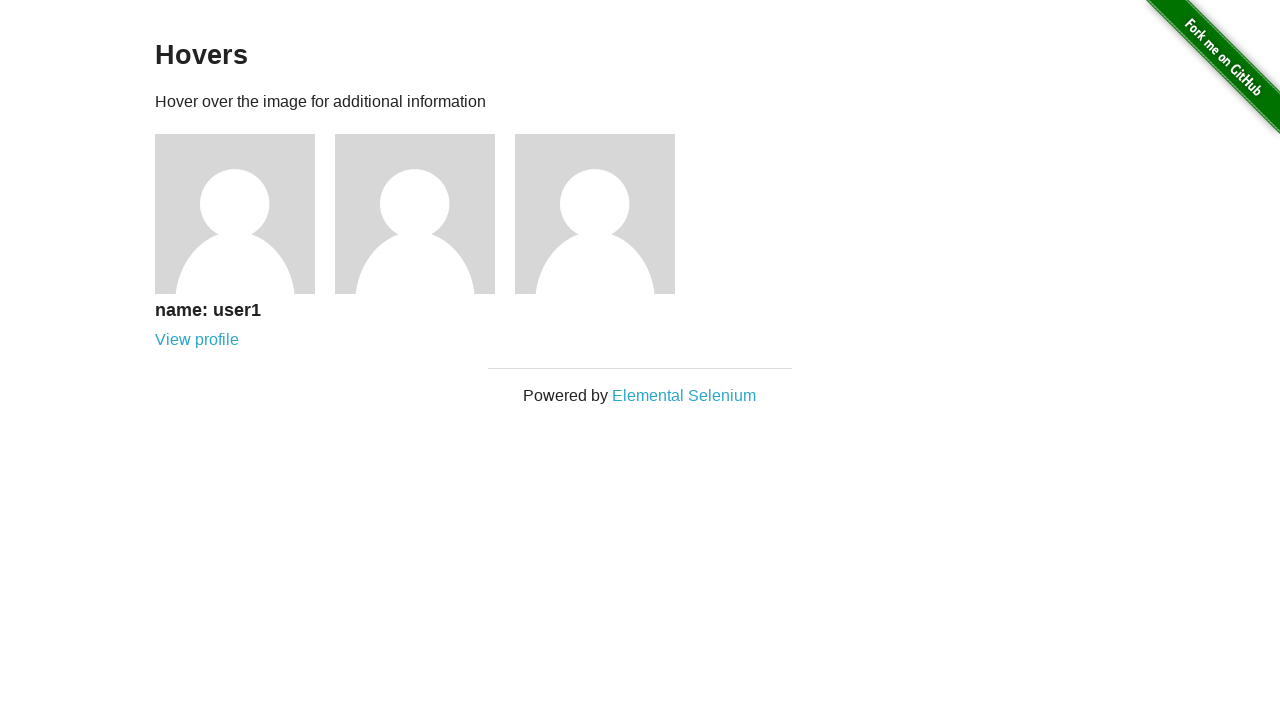